Tests an e-commerce flow by adding multiple vegetables to cart, proceeding to checkout, and applying a promo code

Starting URL: https://rahulshettyacademy.com/seleniumPractise/#/

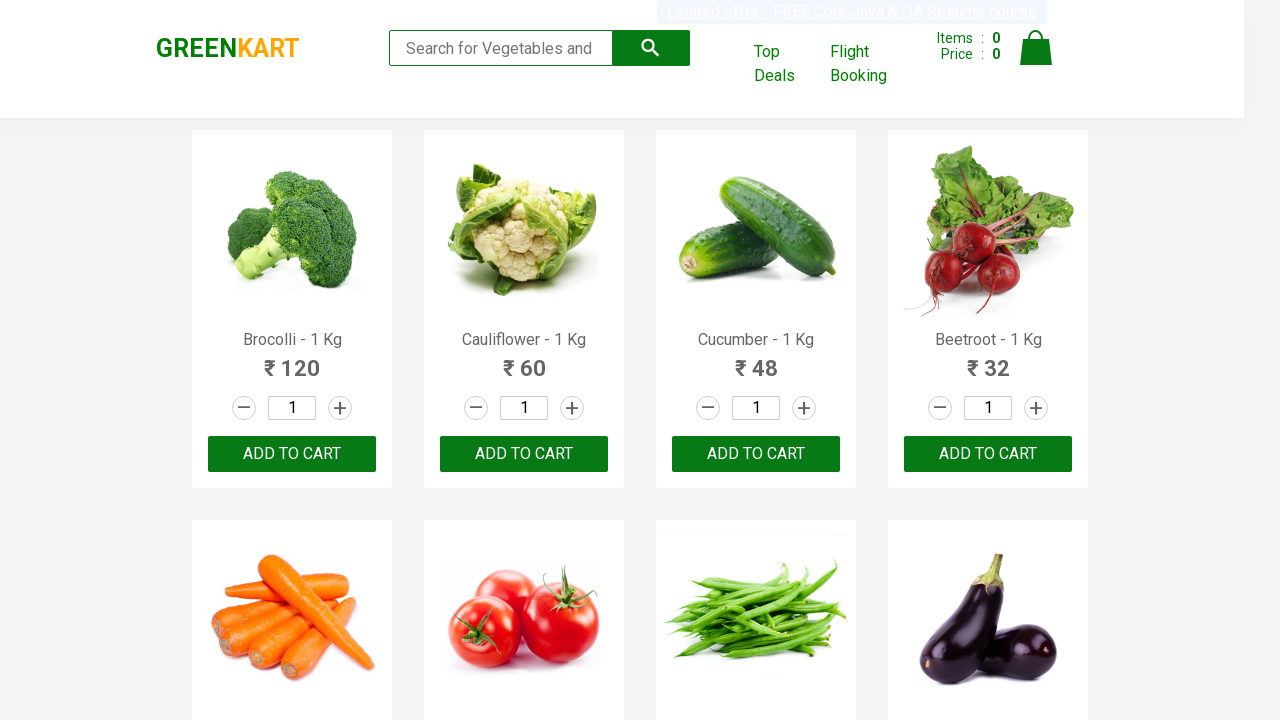

Waited for product names to load
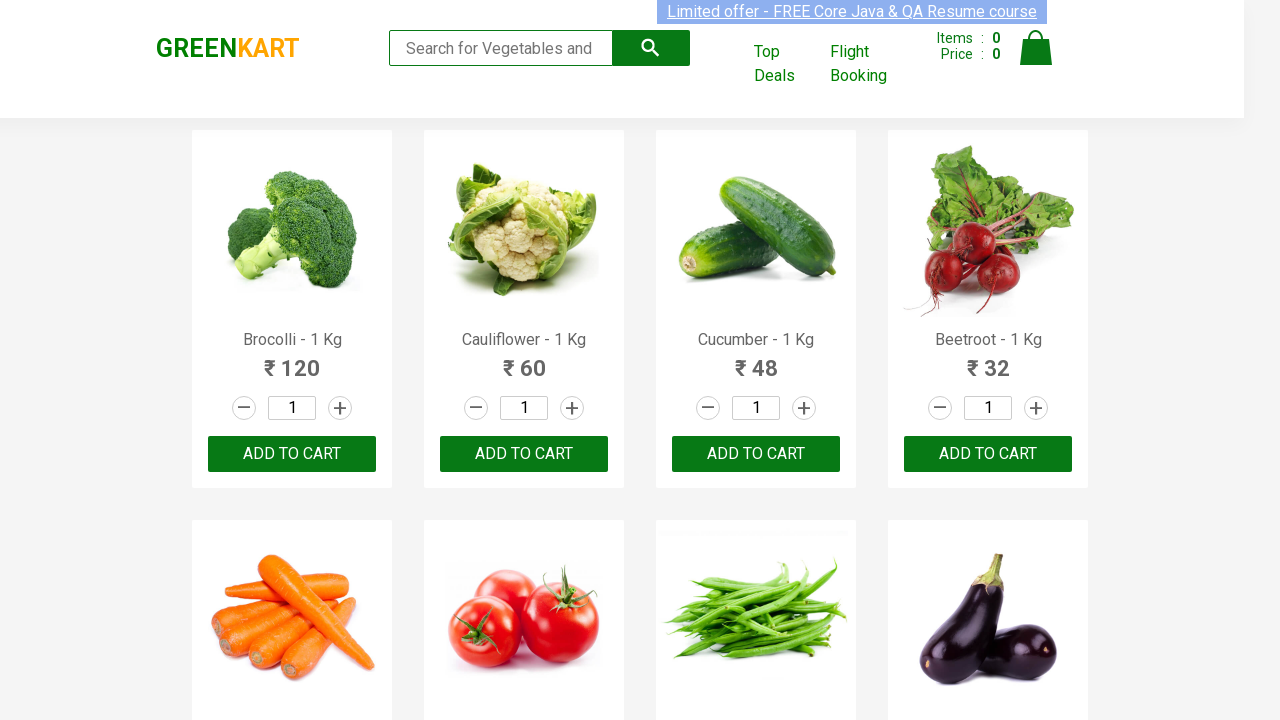

Retrieved all product elements
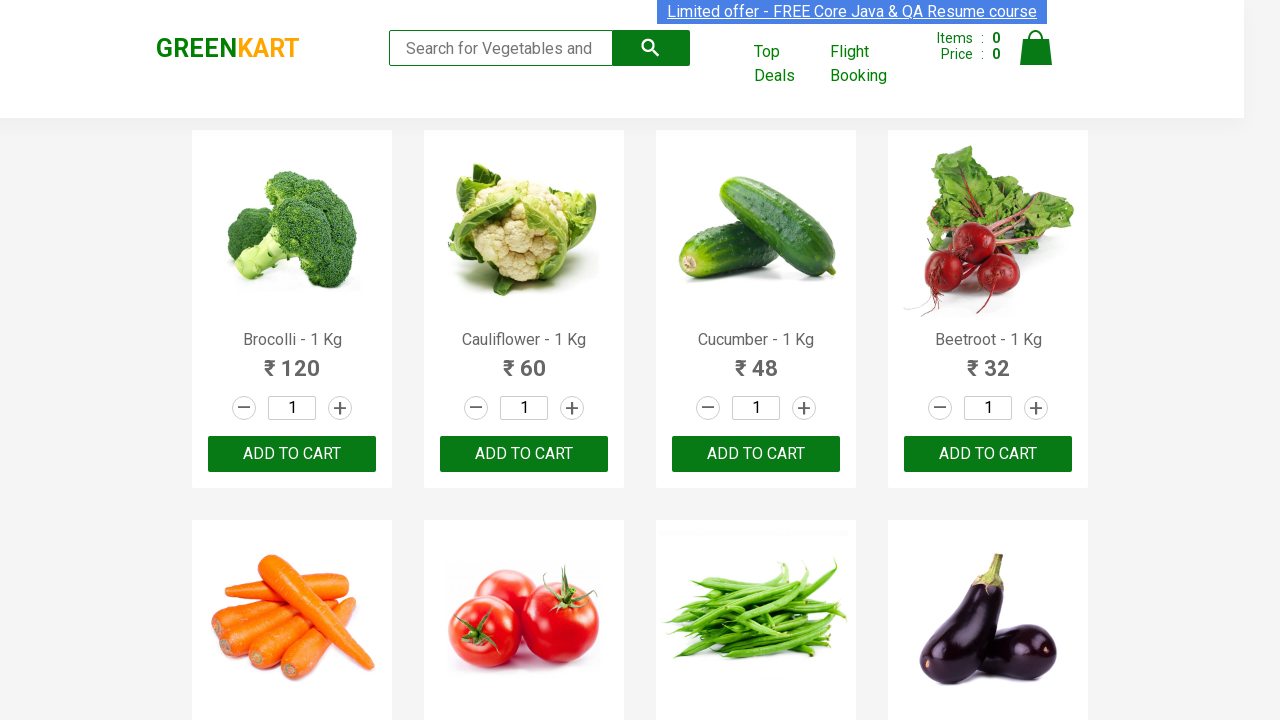

Added Brocolli to cart at (292, 454) on div.product-action > button >> nth=0
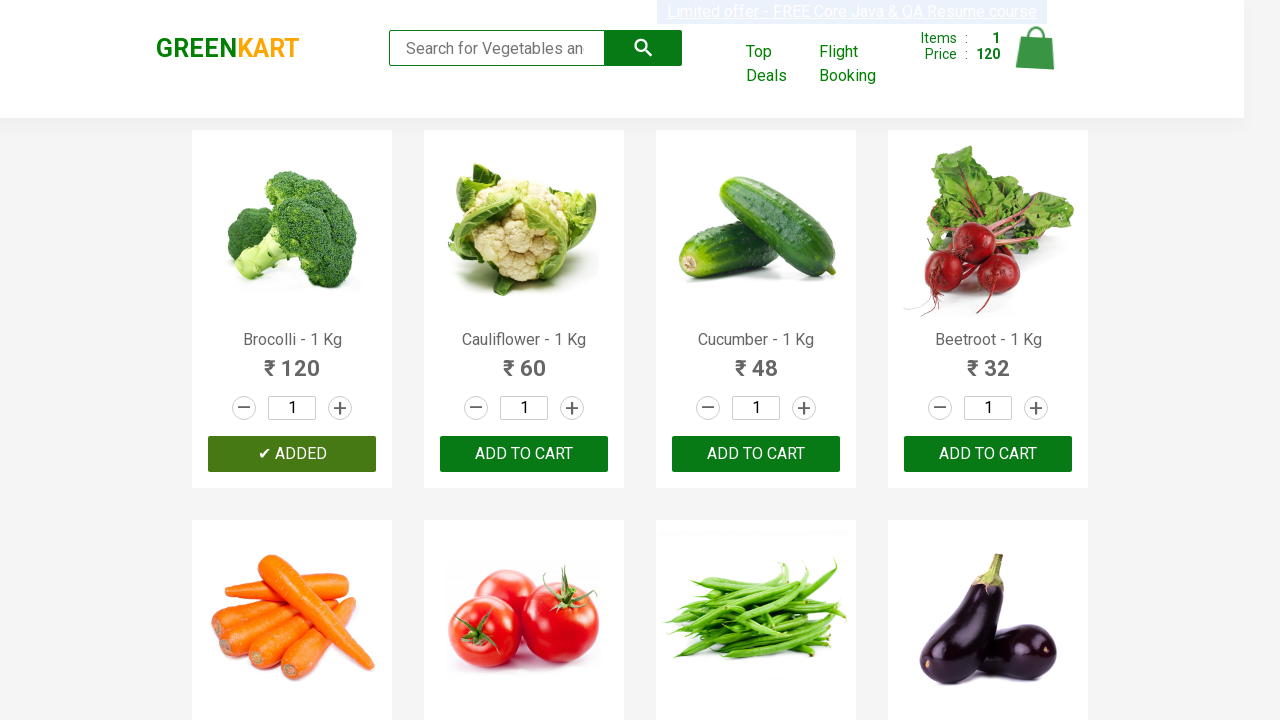

Added Cucumber to cart at (756, 454) on div.product-action > button >> nth=2
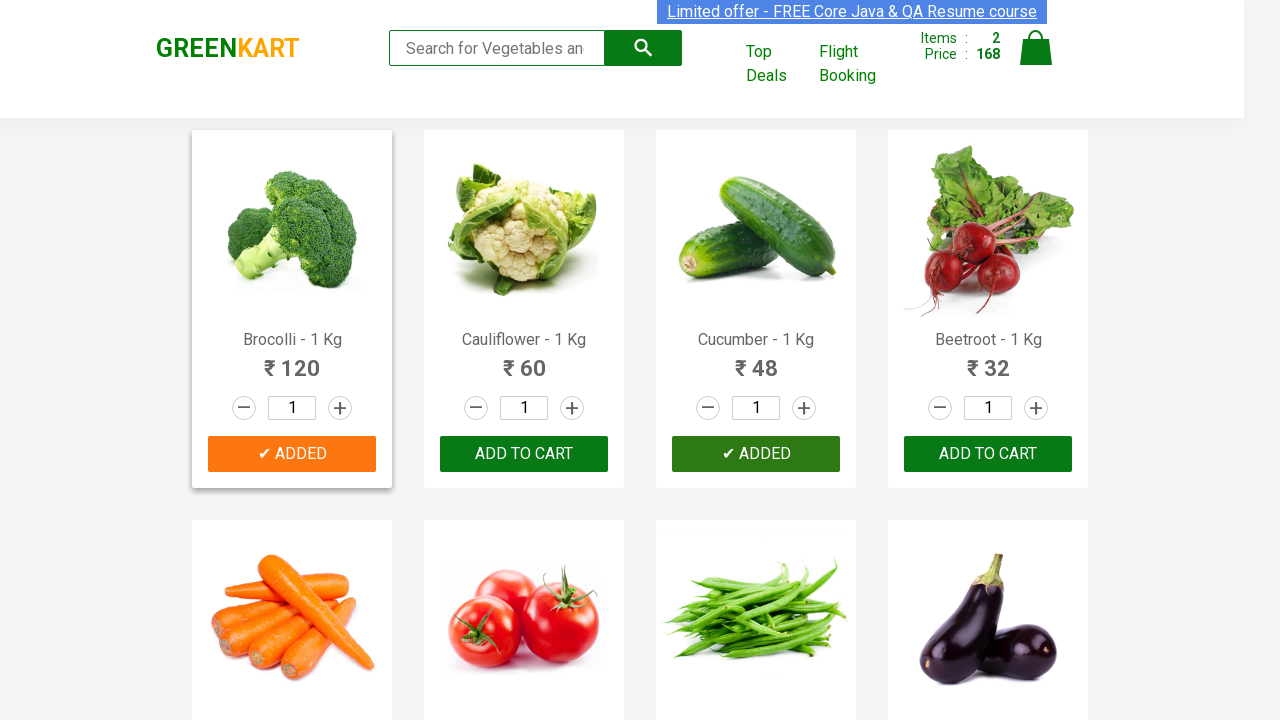

Added Beetroot to cart at (988, 454) on div.product-action > button >> nth=3
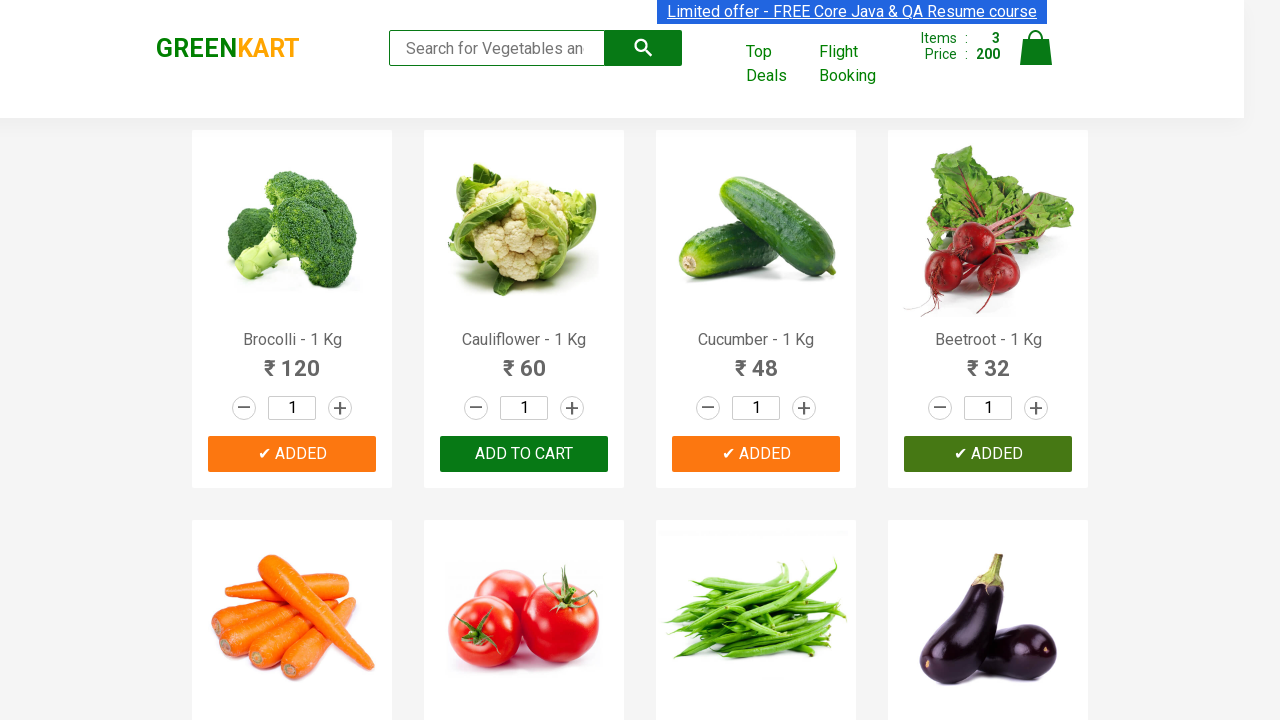

Added Carrot to cart at (292, 360) on div.product-action > button >> nth=4
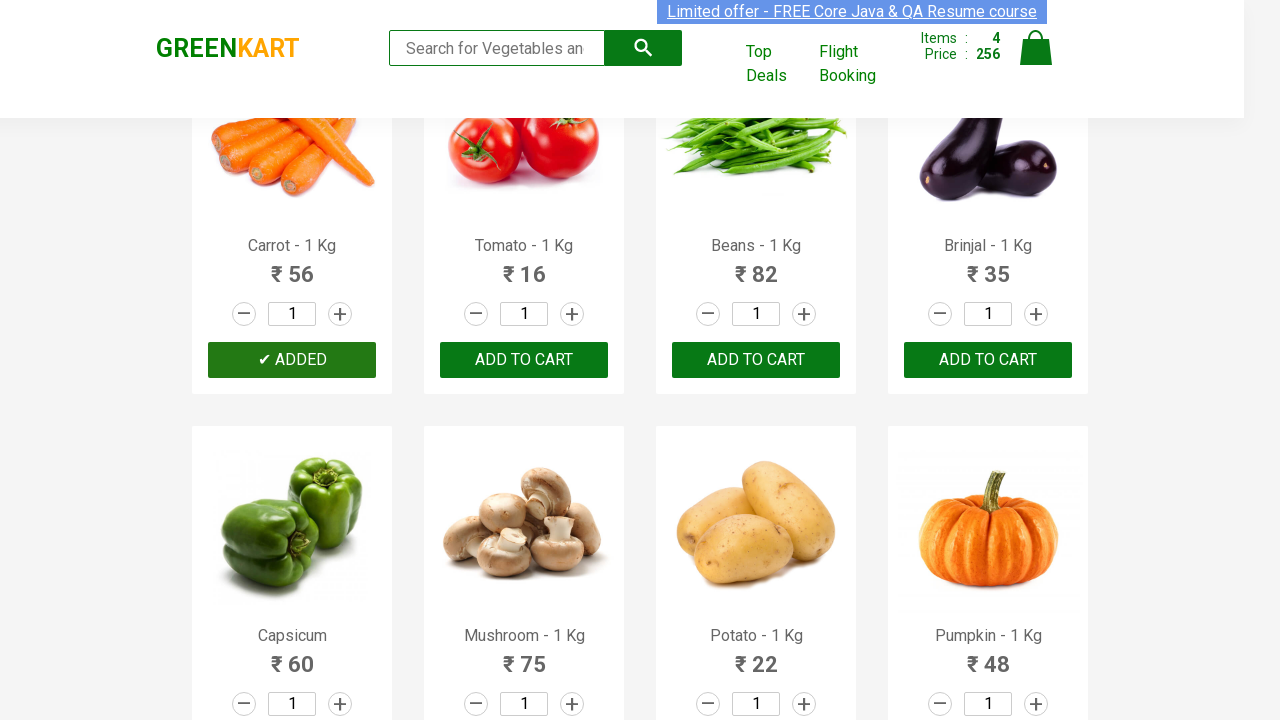

Clicked on cart icon at (1036, 48) on img[alt='Cart']
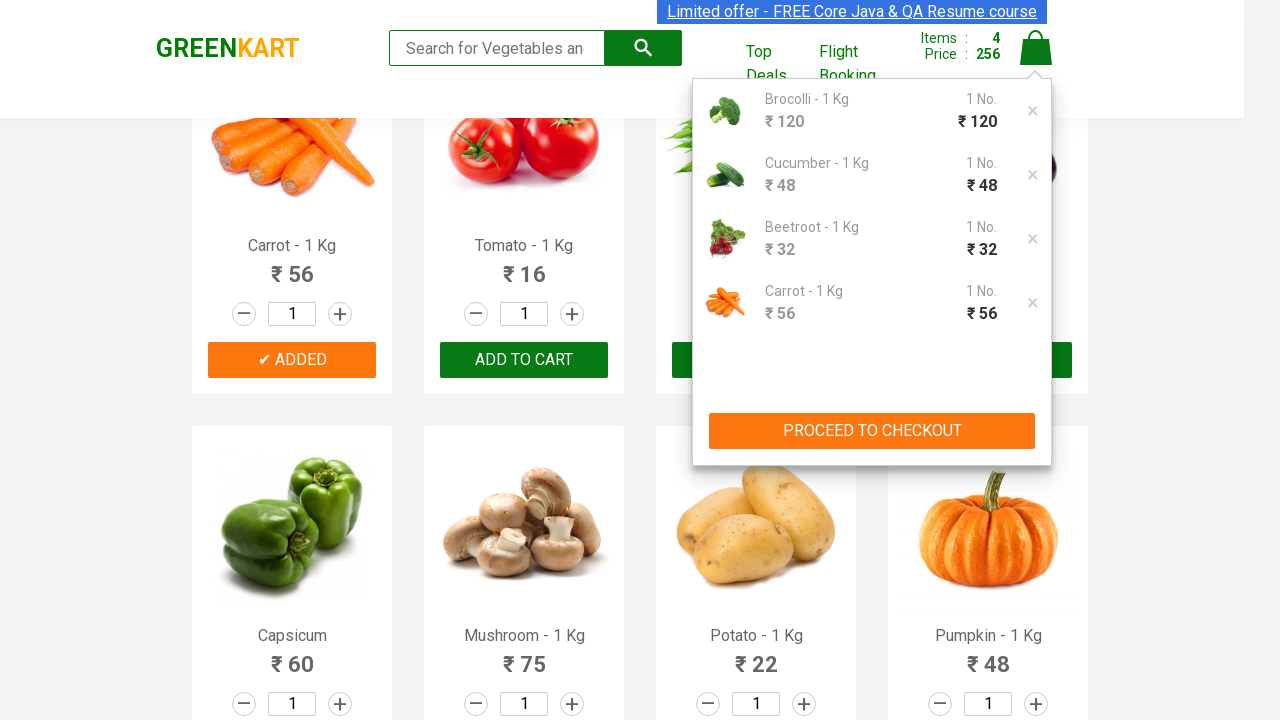

Clicked PROCEED TO CHECKOUT button at (872, 431) on xpath=//button[text()='PROCEED TO CHECKOUT']
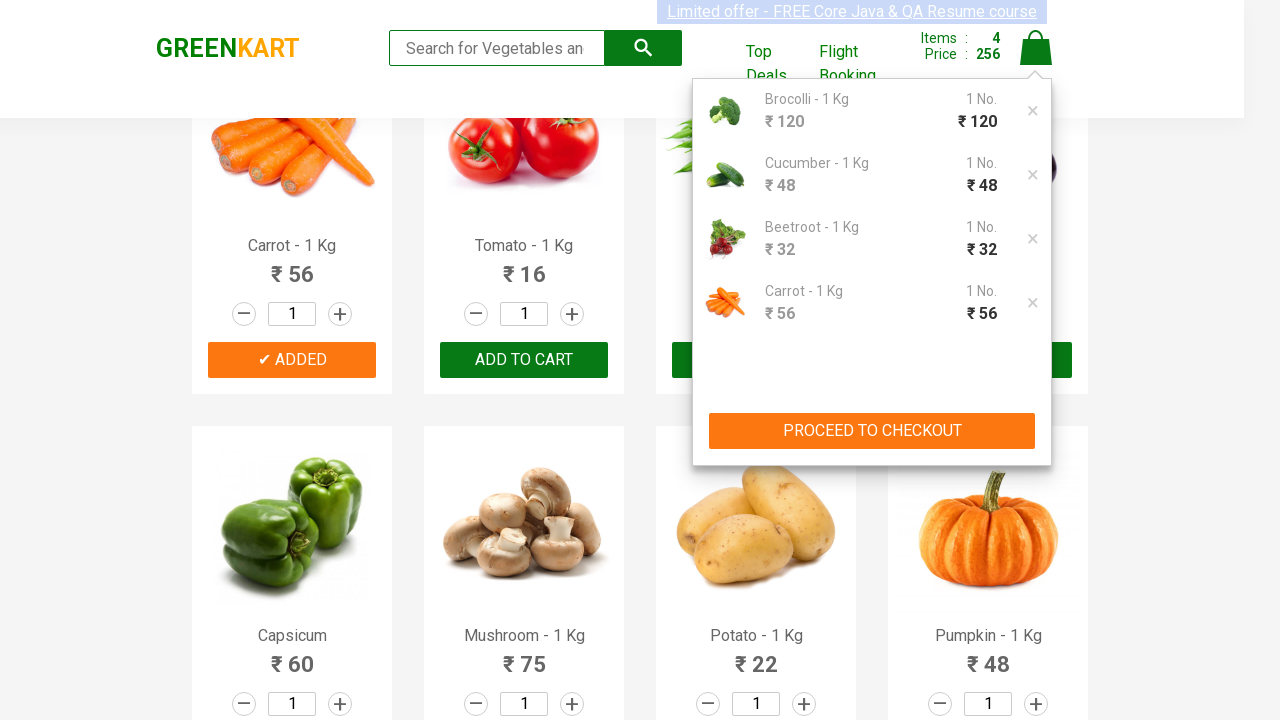

Promo code input field became visible
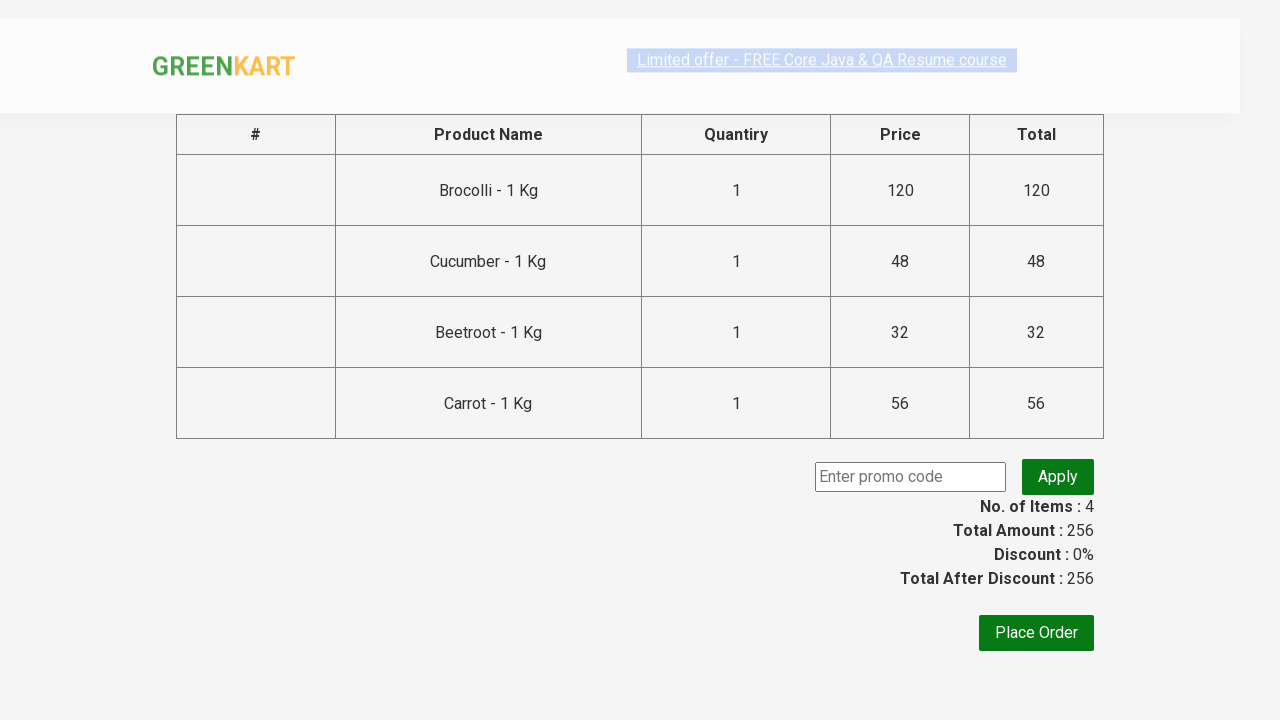

Entered promo code 'rahulshettyacademy' on input.promoCode
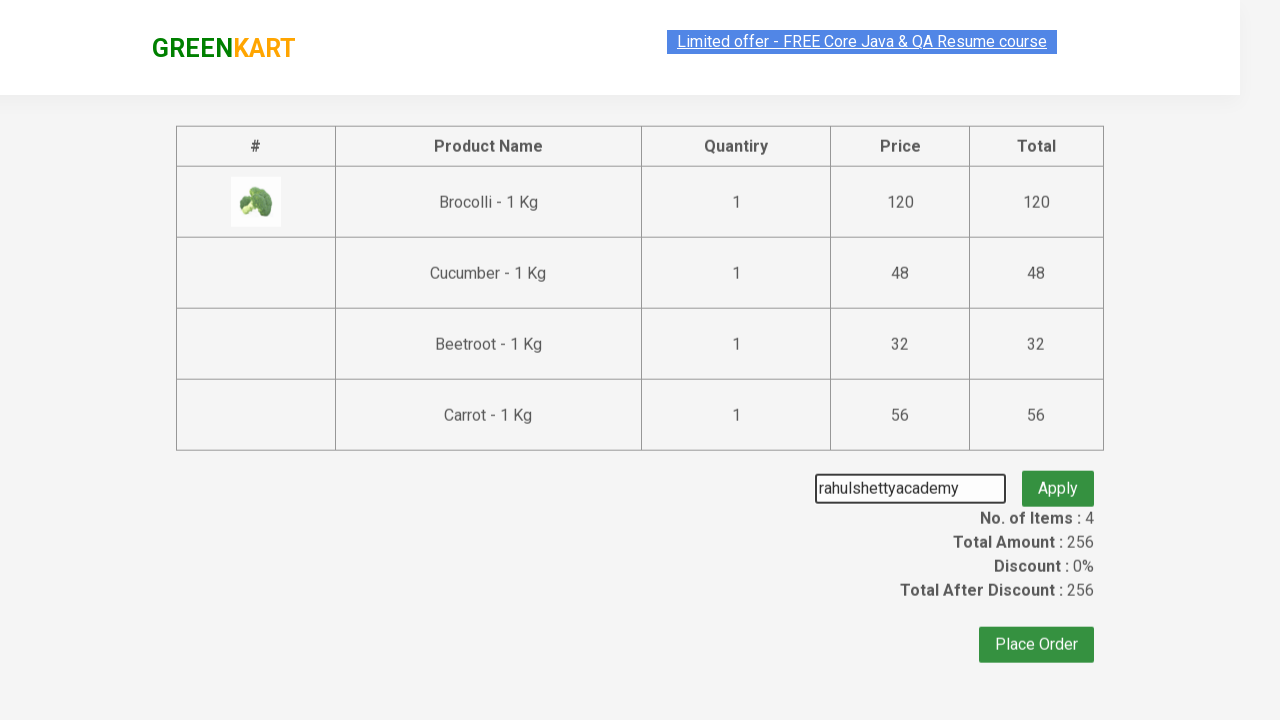

Clicked Apply button to apply promo code at (1058, 477) on button.promoBtn
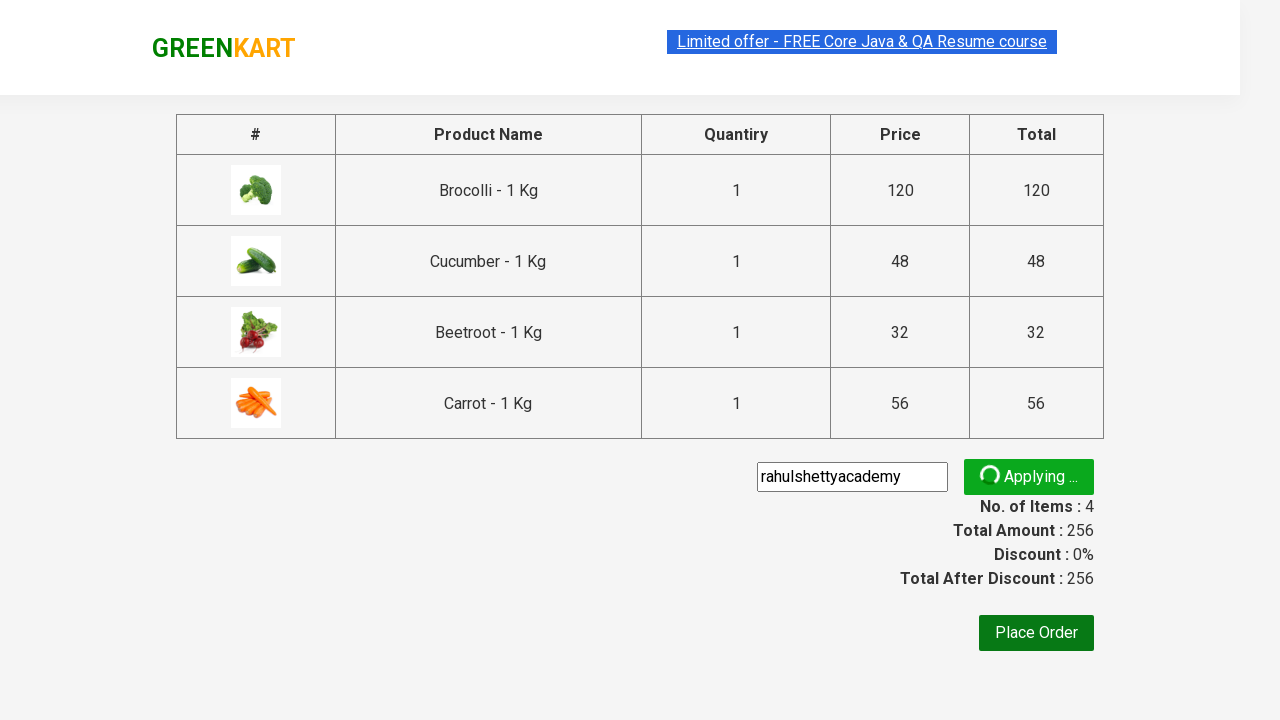

Promo code application confirmed with info message
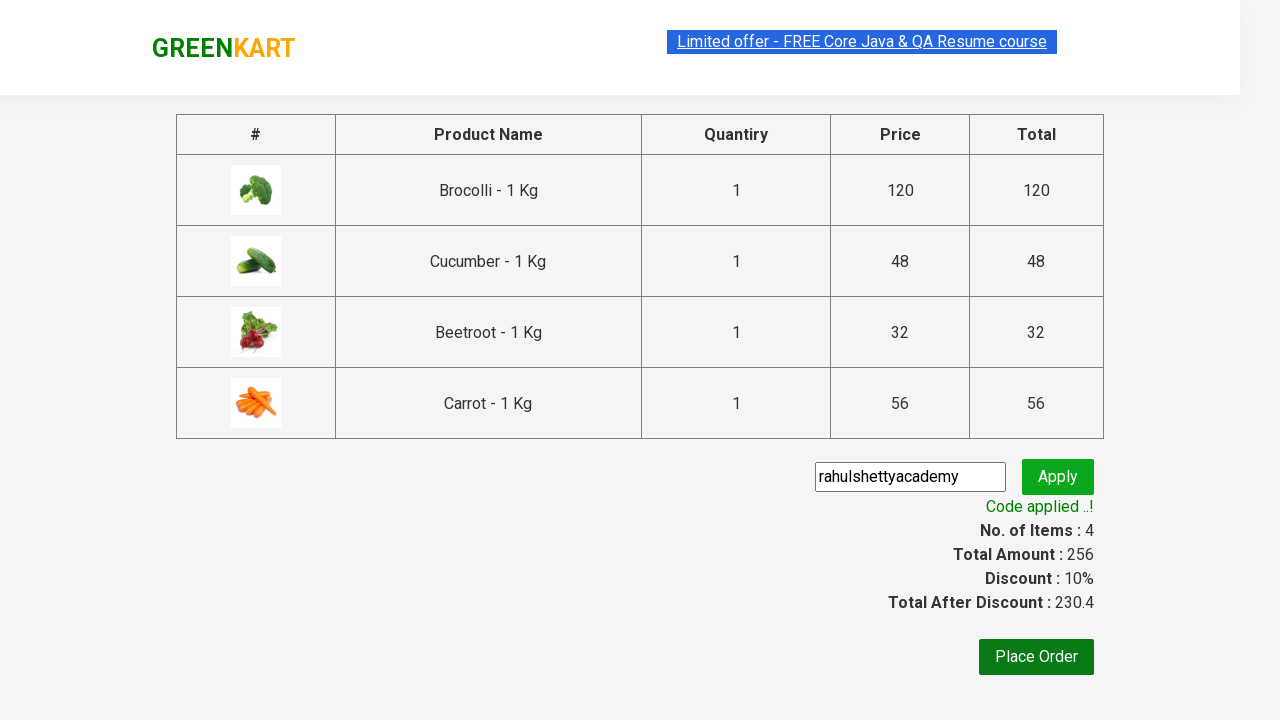

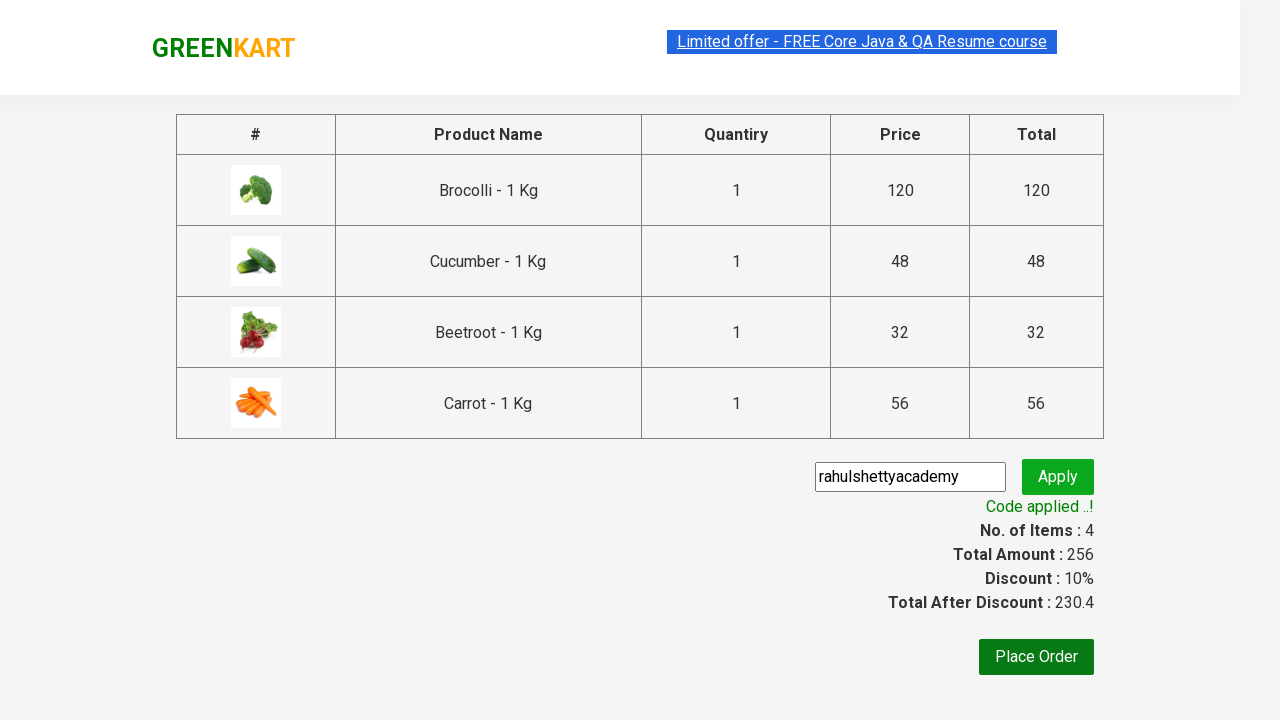